Tests keyboard input functionality by navigating to the Key Presses page and verifying that various key presses (Arrow Down, F3, Alt, Control, Space, Shift) are correctly detected and displayed.

Starting URL: http://the-internet.herokuapp.com/

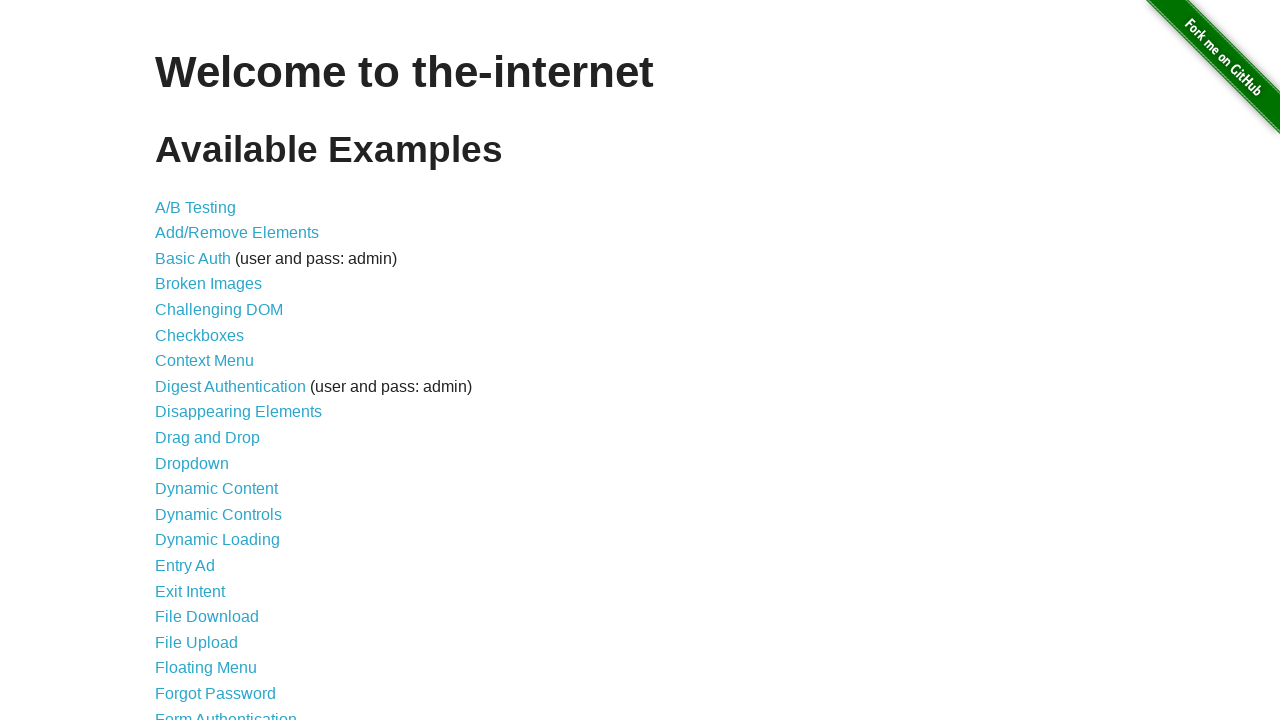

Clicked on 'Key Presses' link to navigate to key press test page at (200, 360) on a[href='/key_presses']
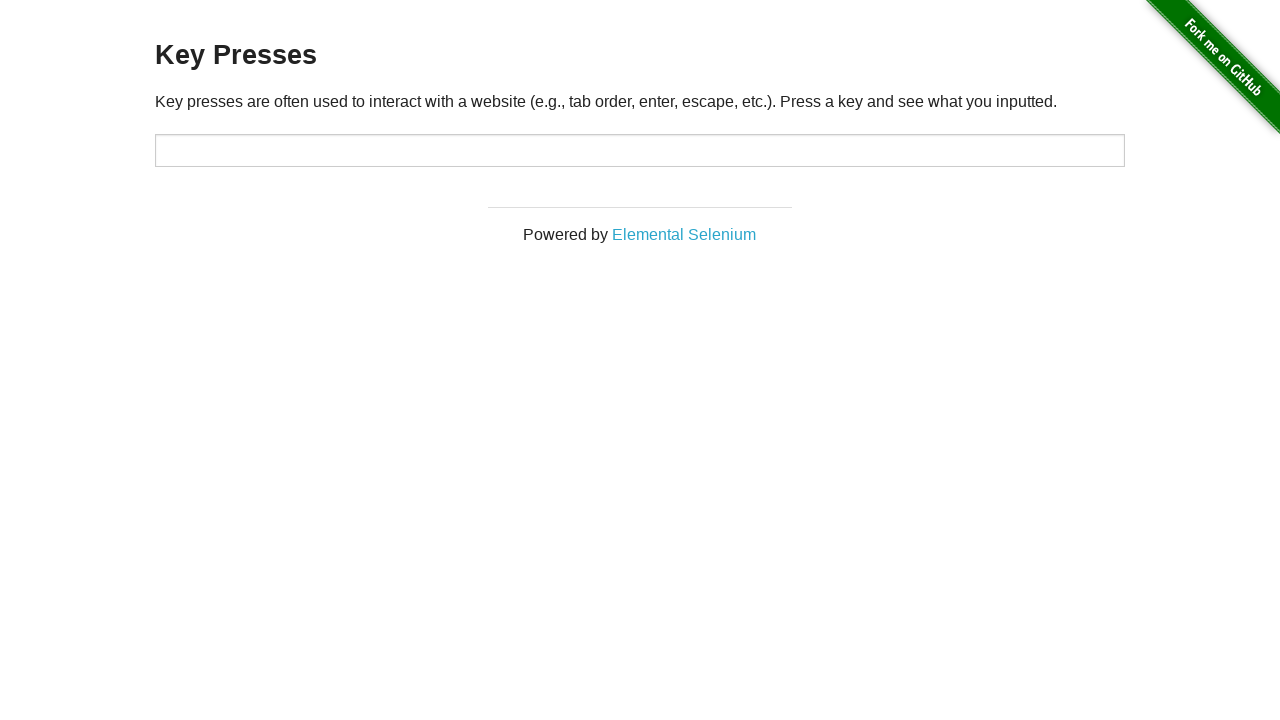

Key press input field (#target) loaded and available
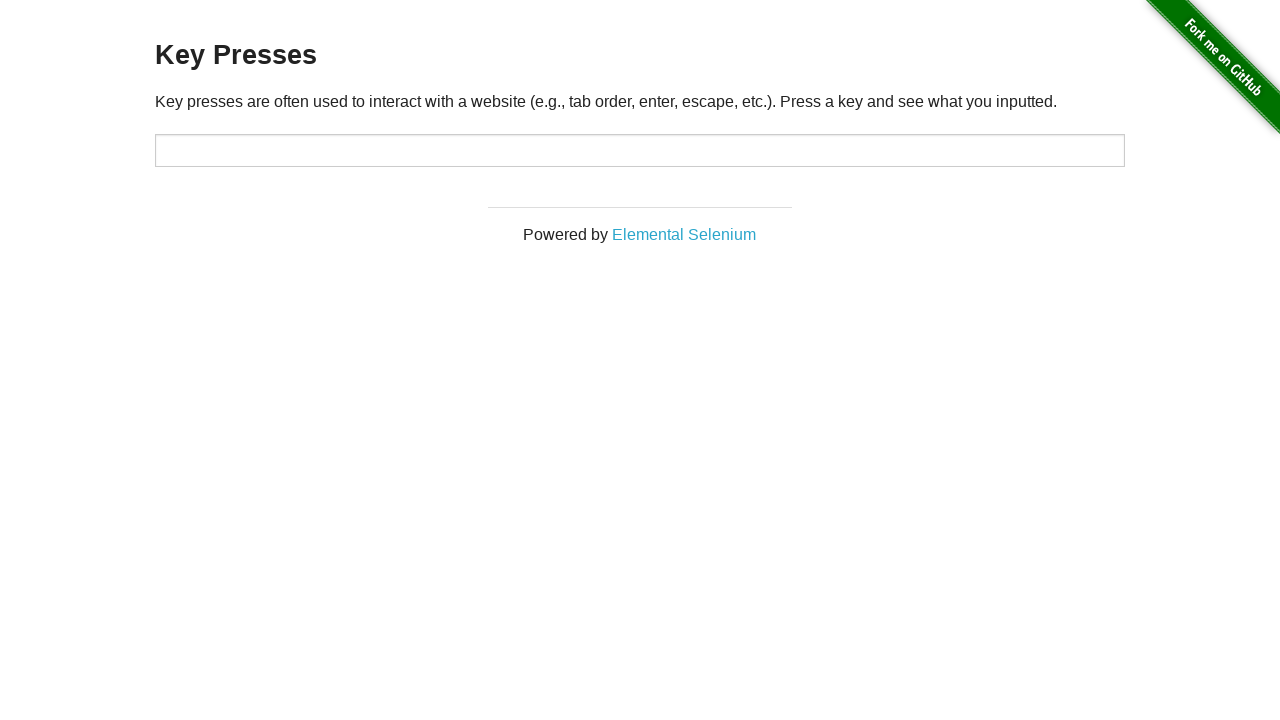

Pressed Arrow Down key on #target
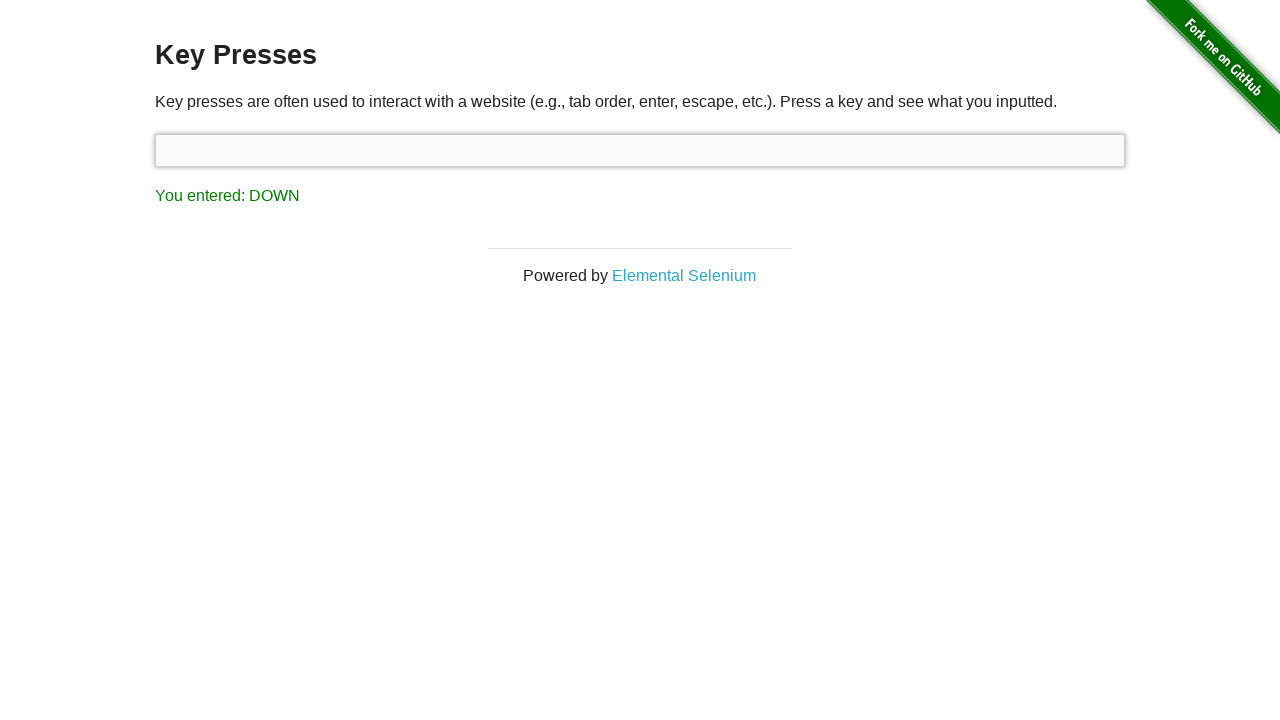

Verified Arrow Down key was correctly detected and displayed
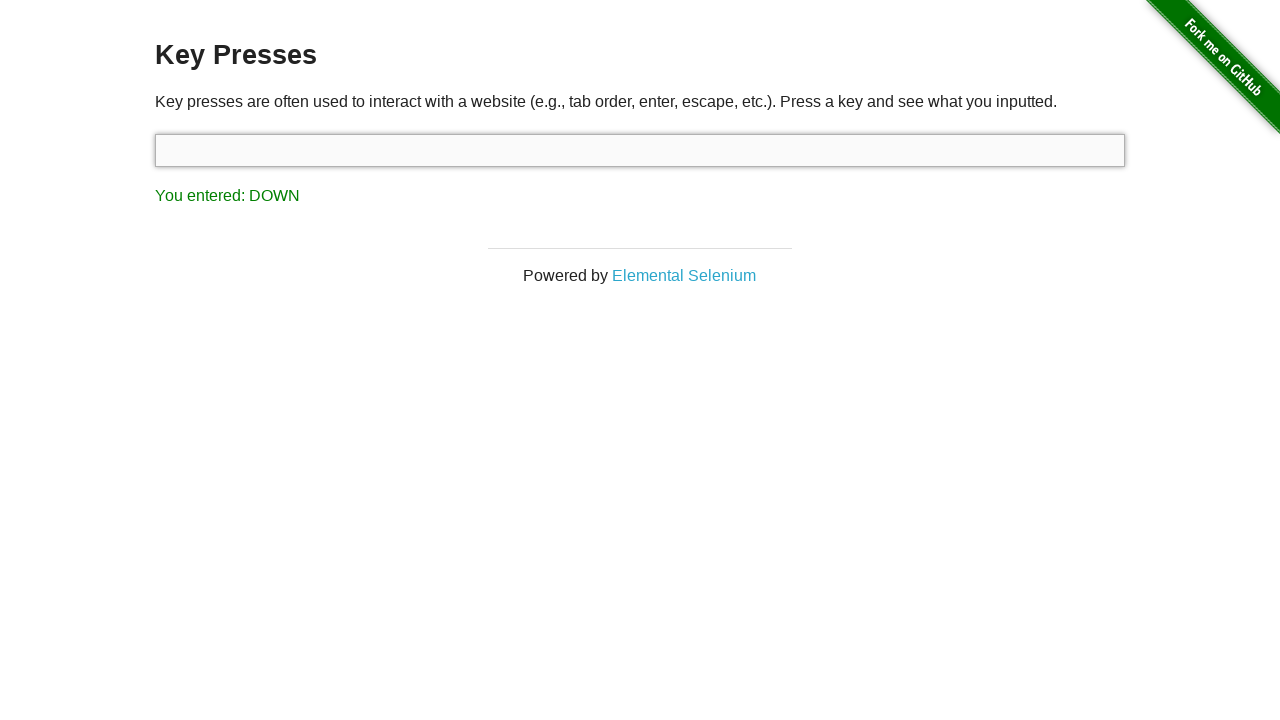

Pressed F3 key on #target
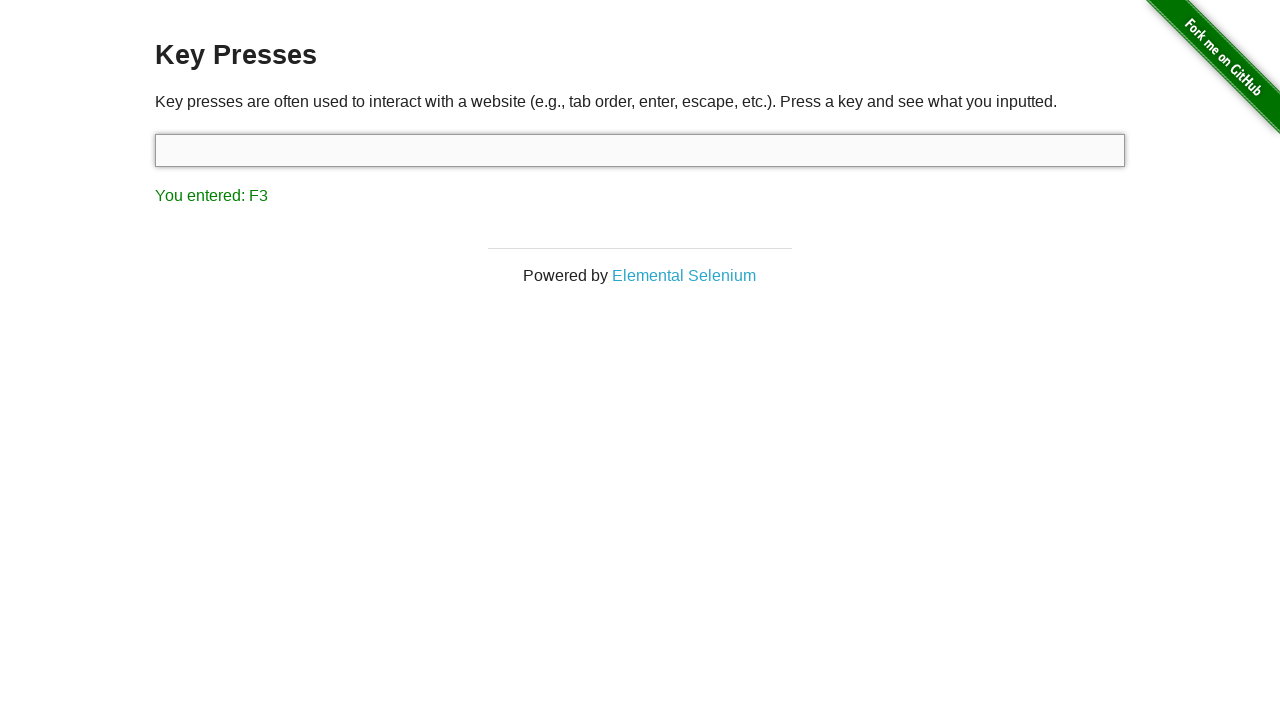

Verified F3 key was correctly detected and displayed
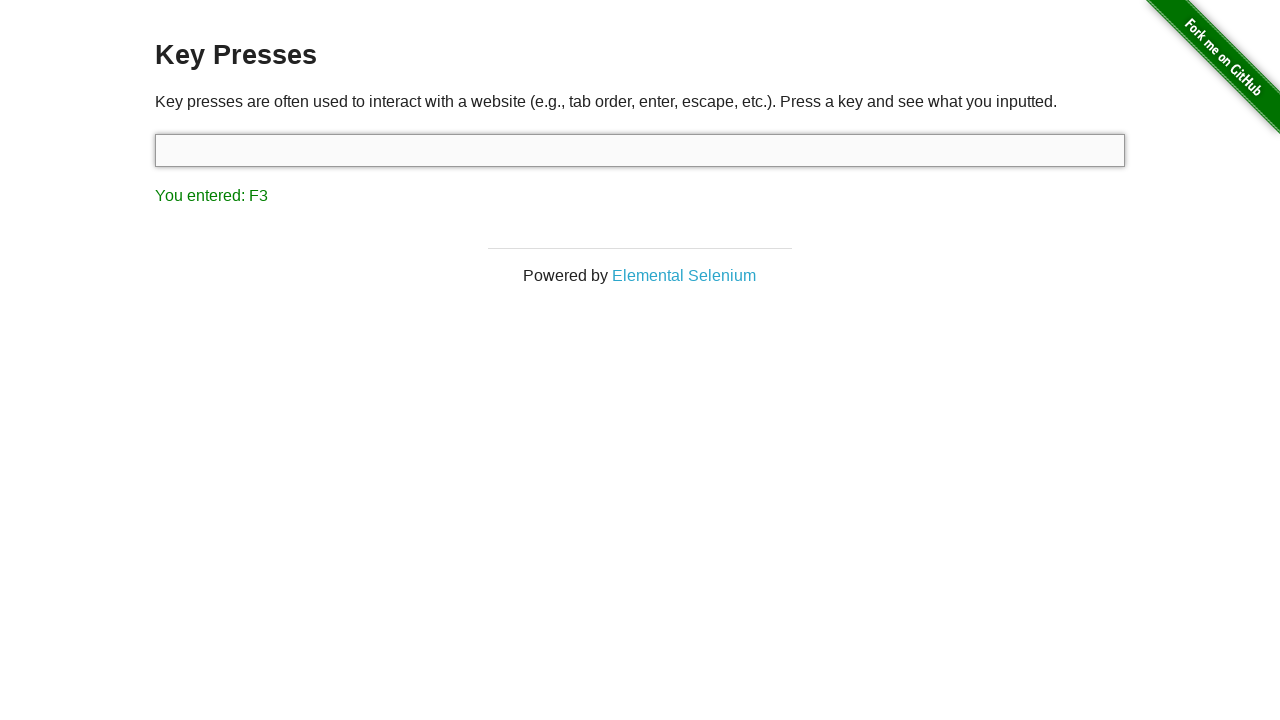

Pressed Alt key on #target
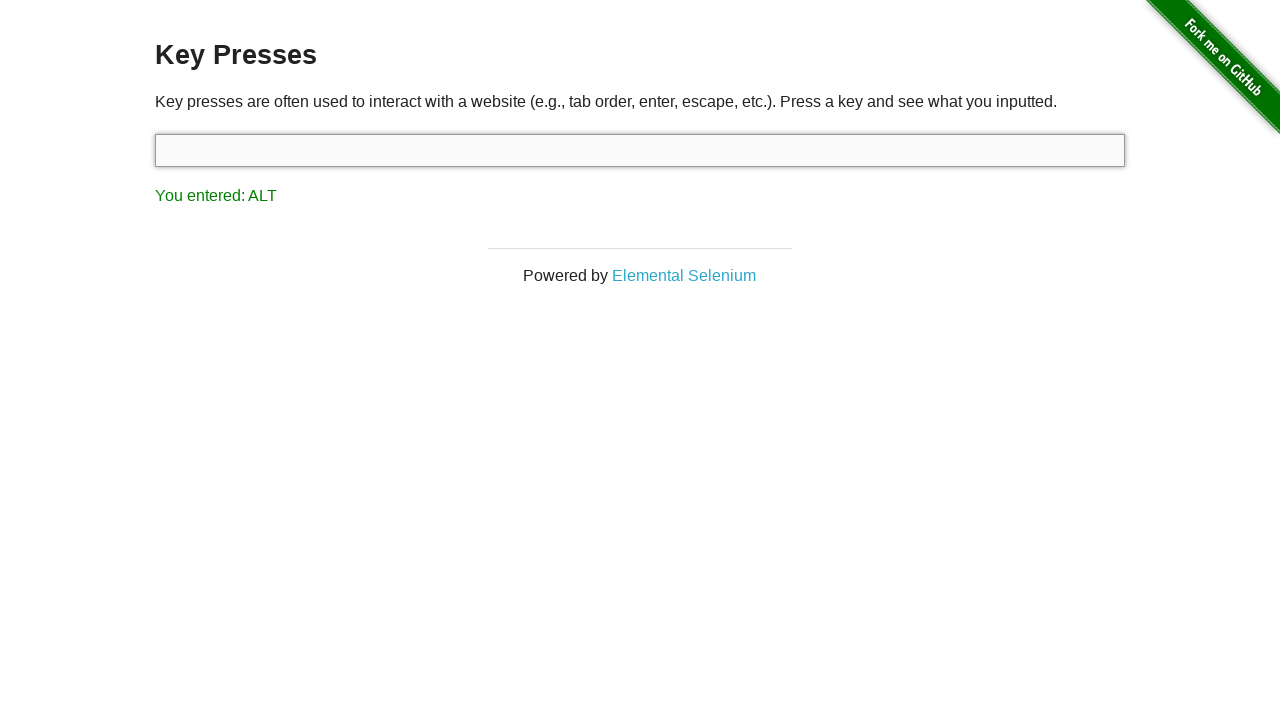

Verified Alt key was correctly detected and displayed
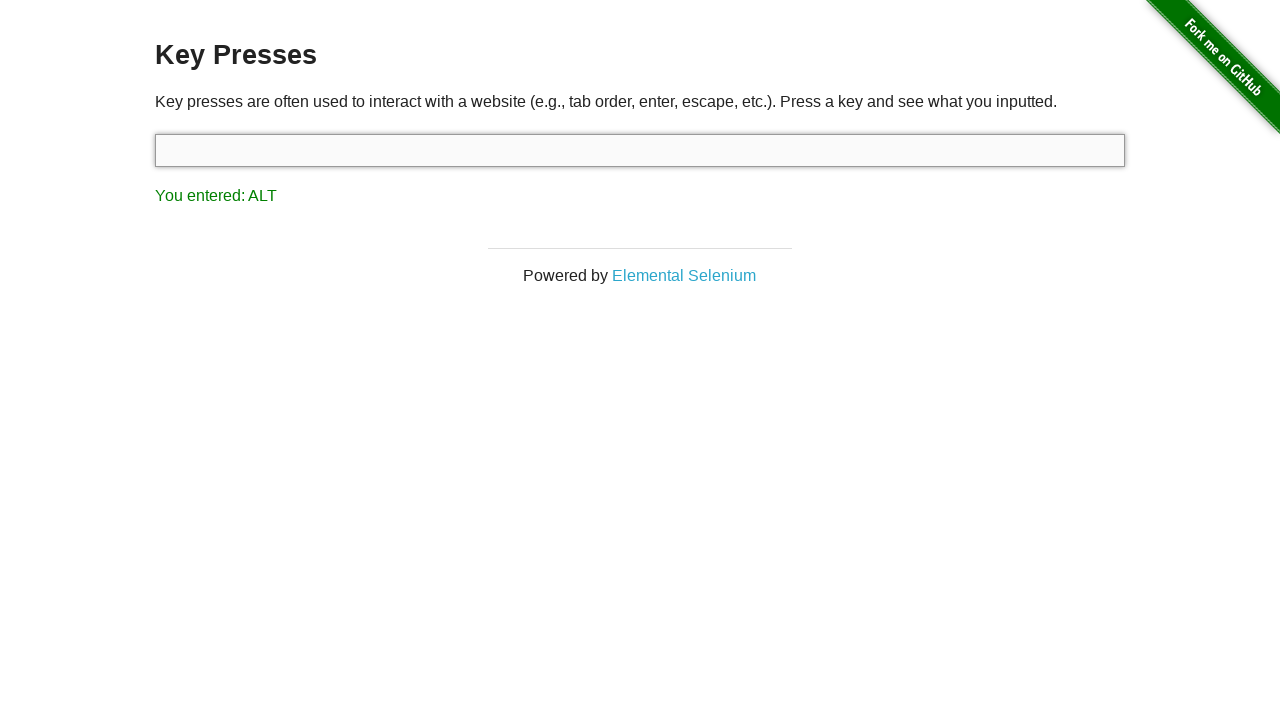

Pressed Control key on #target
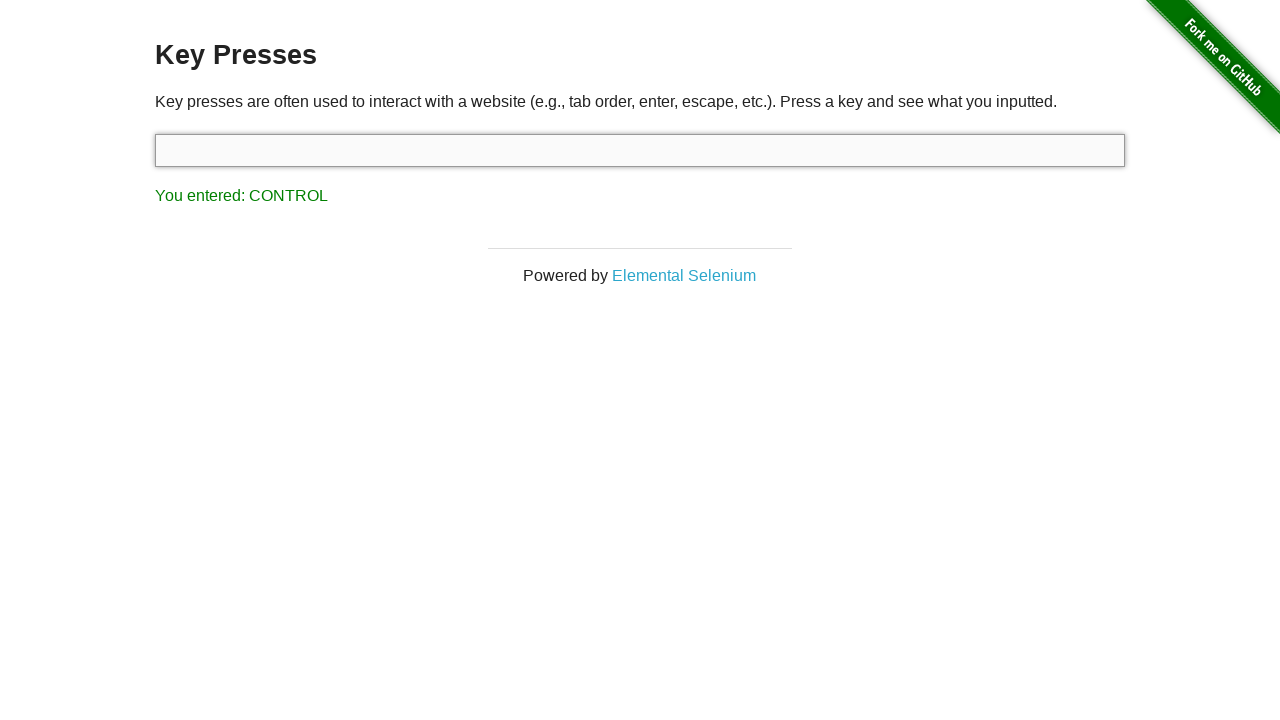

Verified Control key was correctly detected and displayed
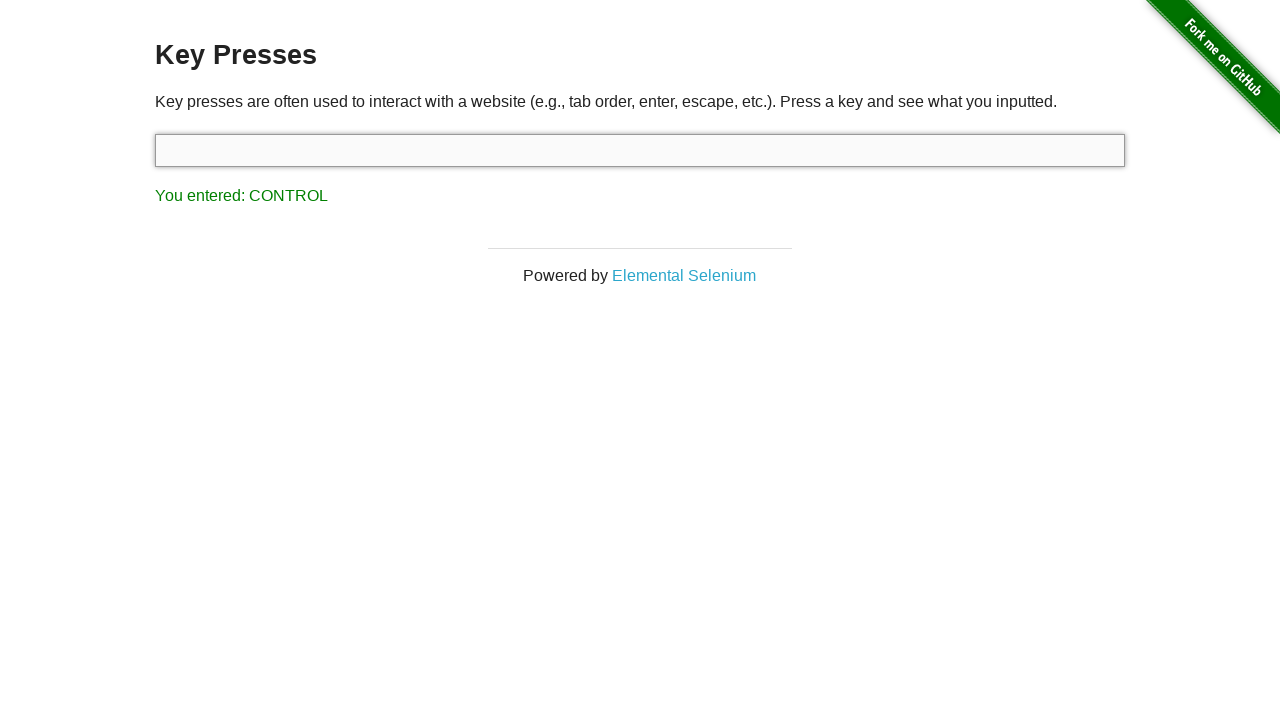

Pressed Space key on #target
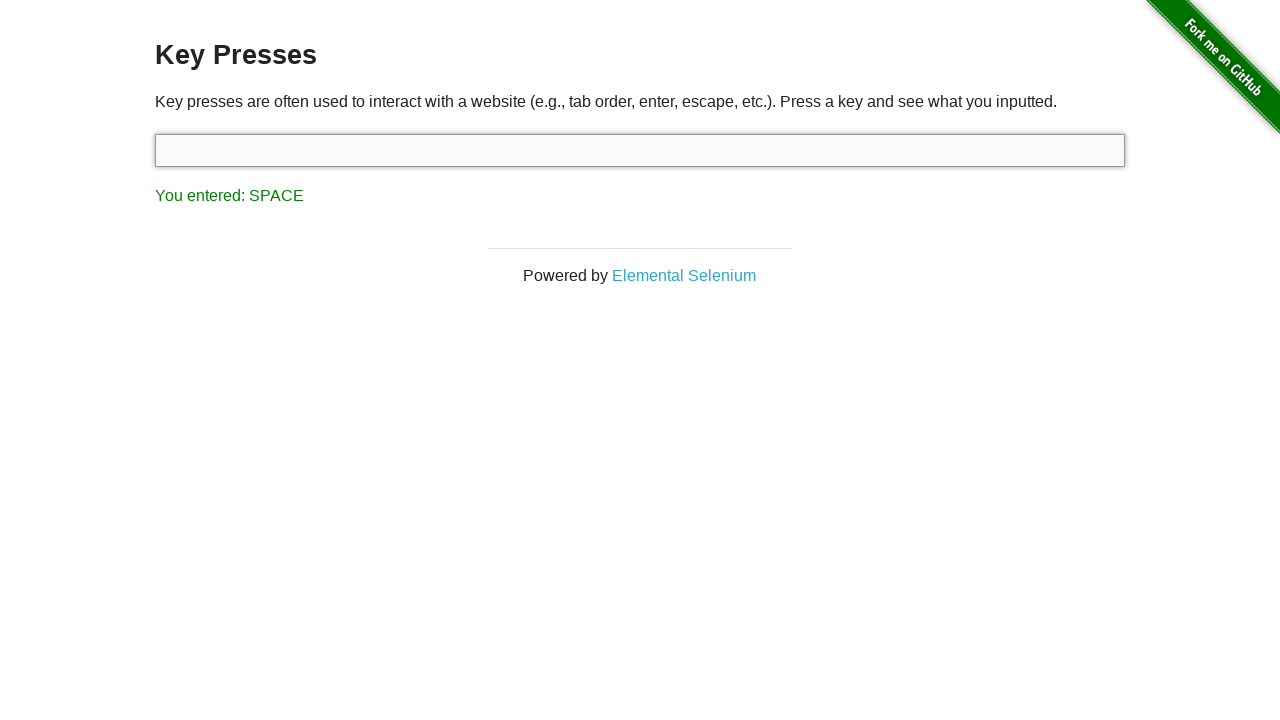

Verified Space key was correctly detected and displayed
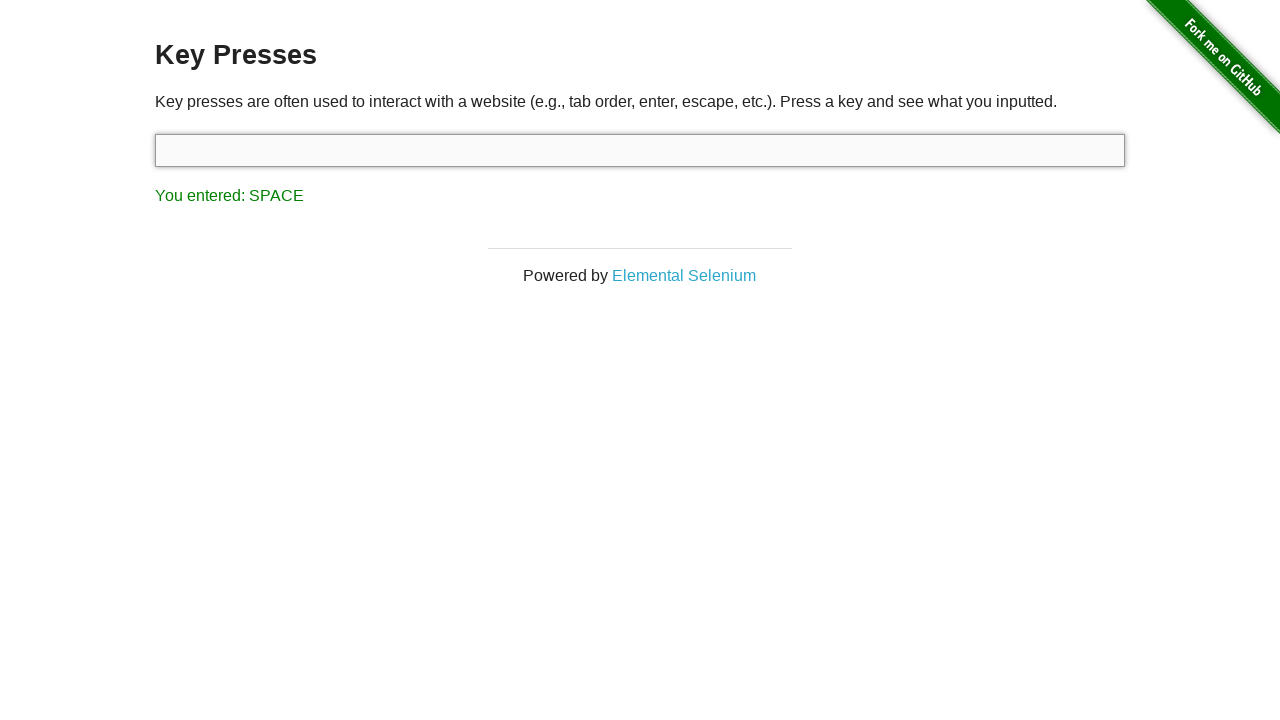

Pressed Shift key on #target
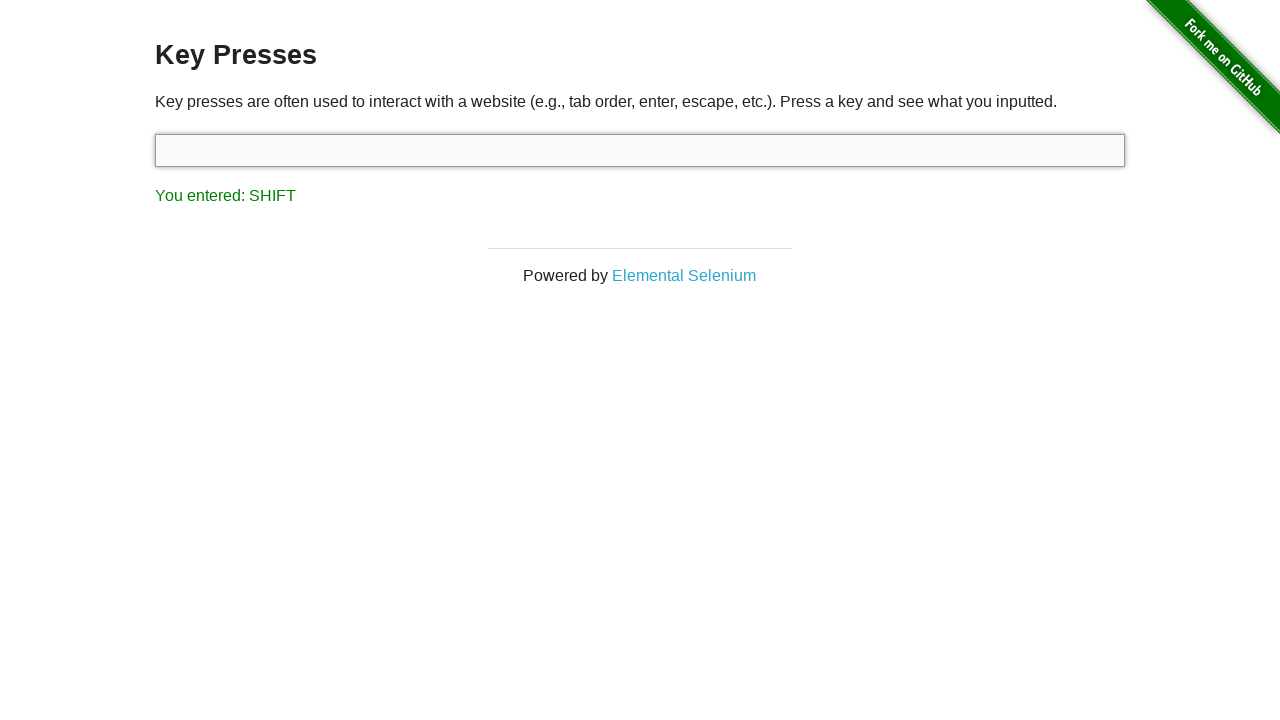

Verified Shift key was correctly detected and displayed
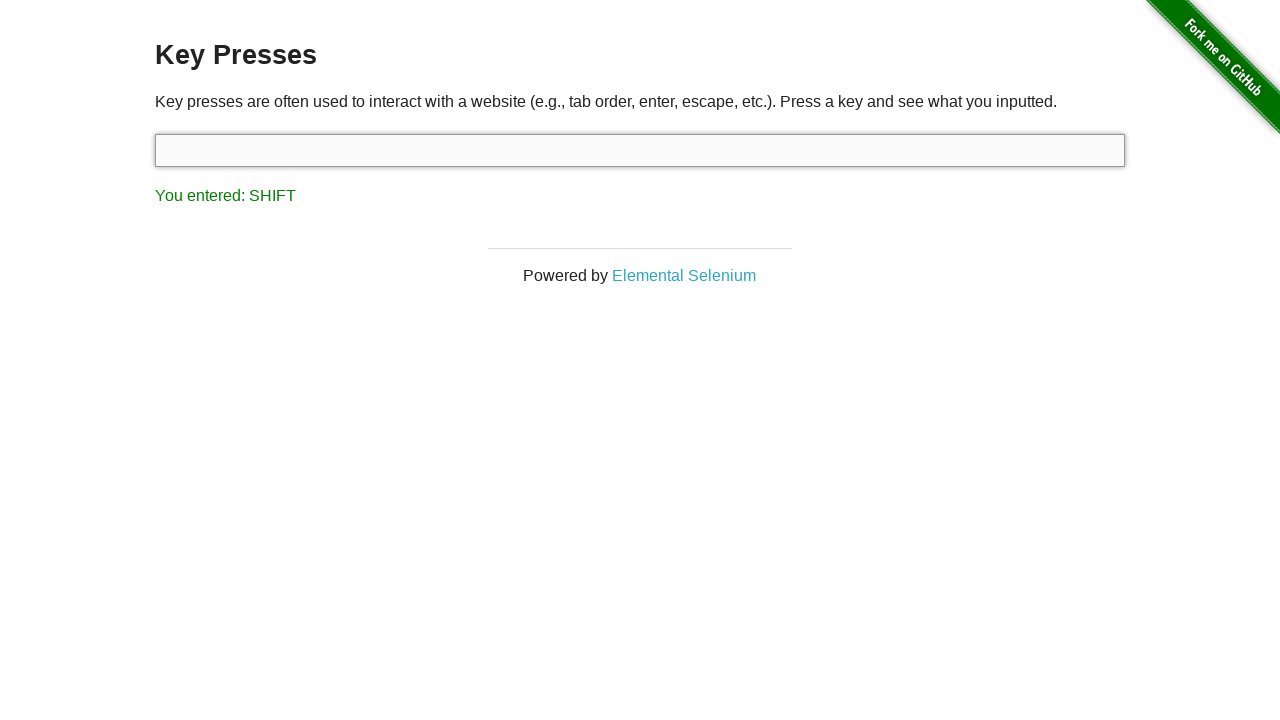

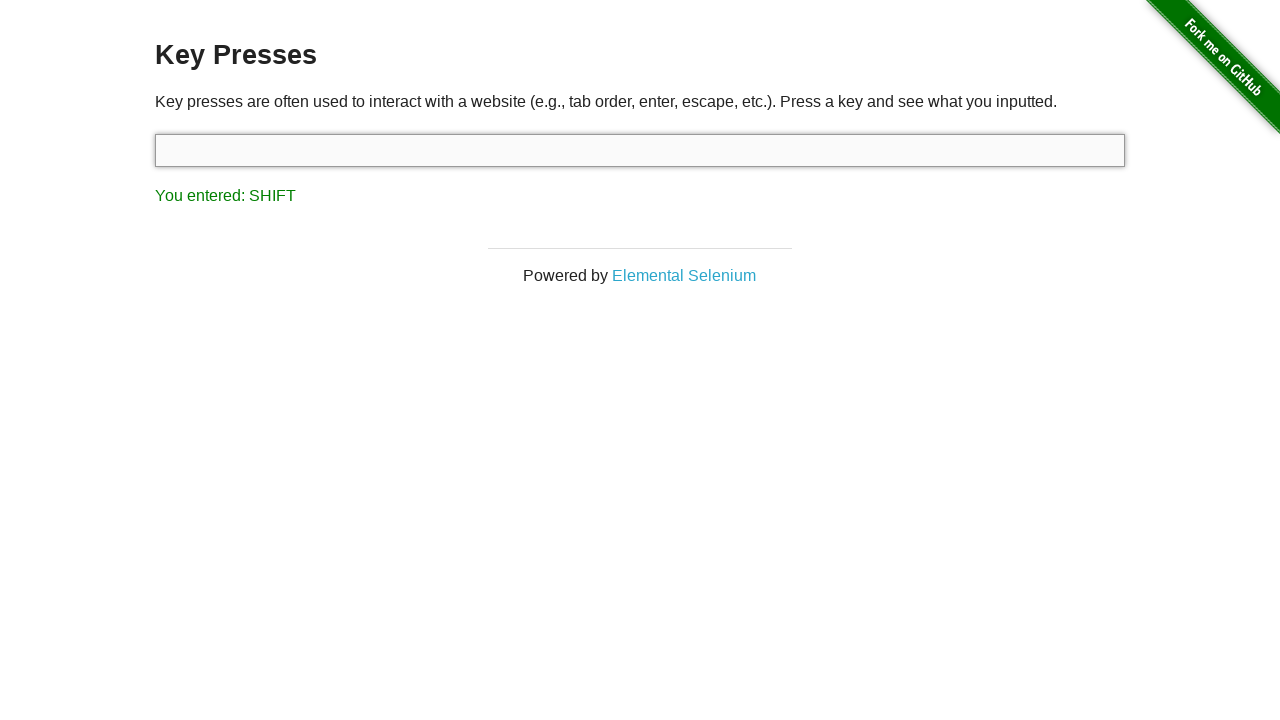